Tests opening a new browser tab by clicking a link and verifying the new page content is visible

Starting URL: https://www.qa-practice.com/elements/new_tab/button

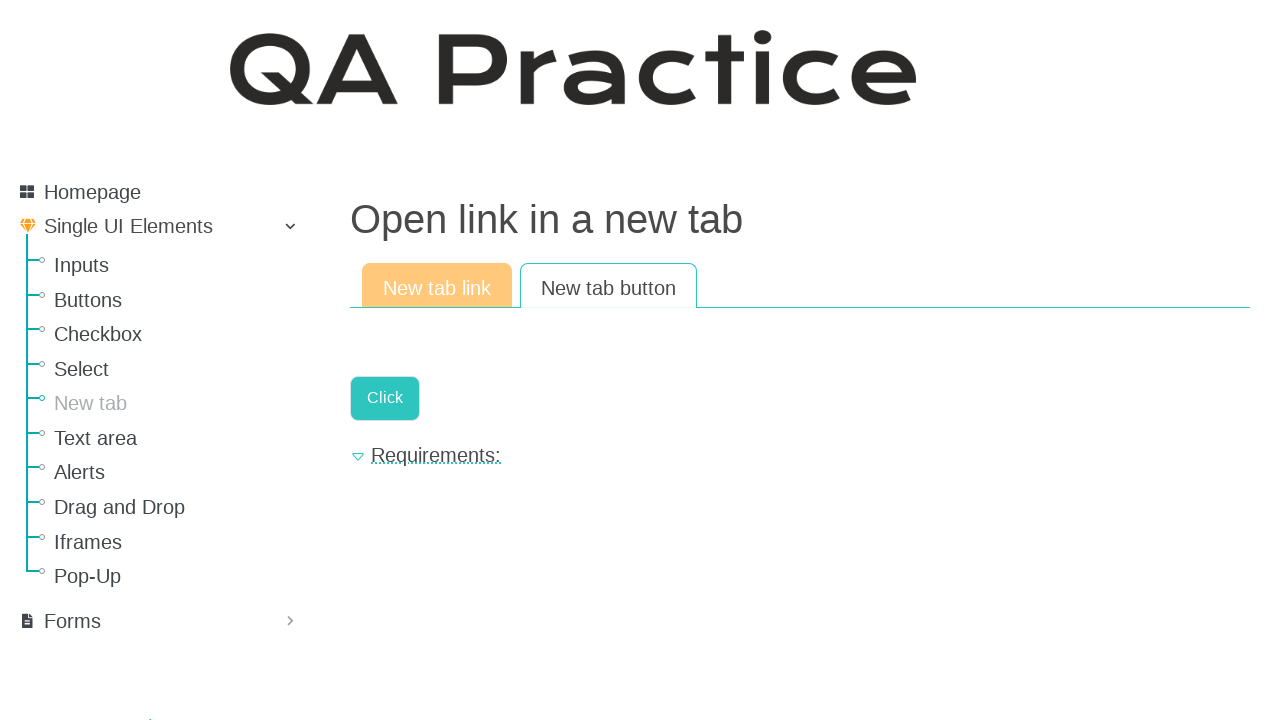

Located link element with name 'Click'
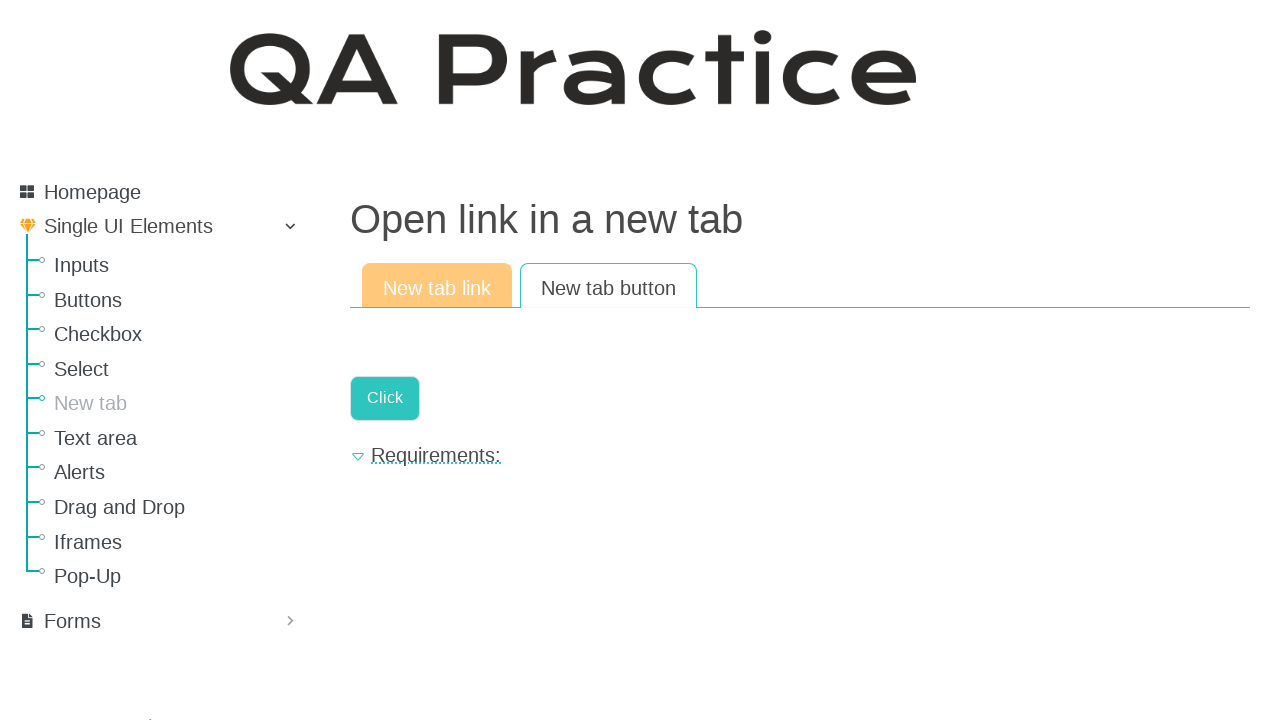

Clicked link to open new tab at (385, 398) on internal:role=link[name="Click"i]
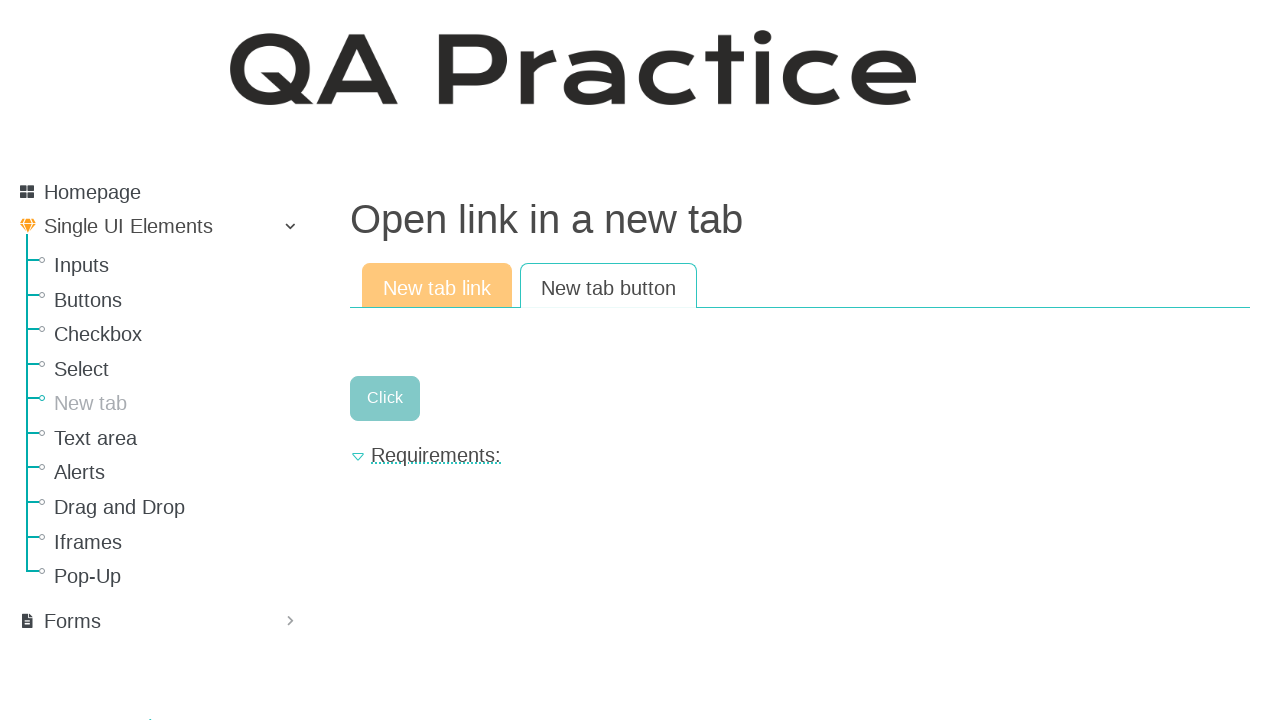

New page object obtained from expected page event
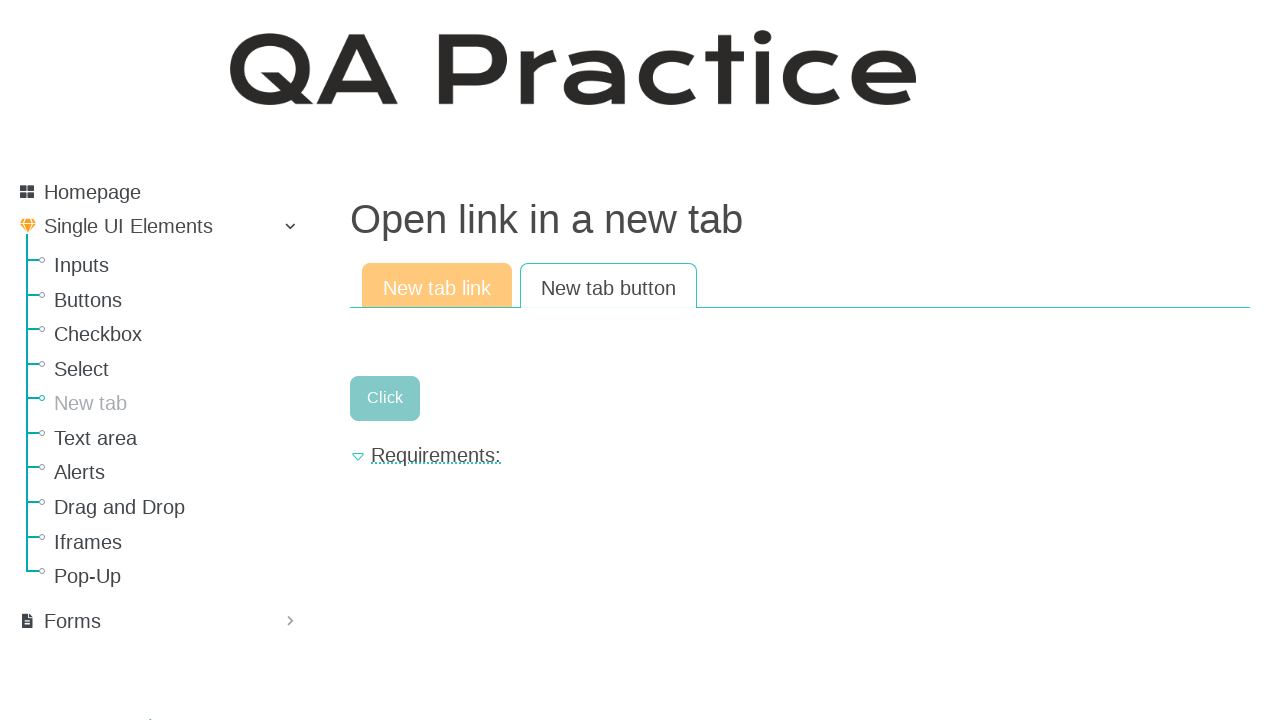

Verified new page contains expected text 'I am a new page in a new tab'
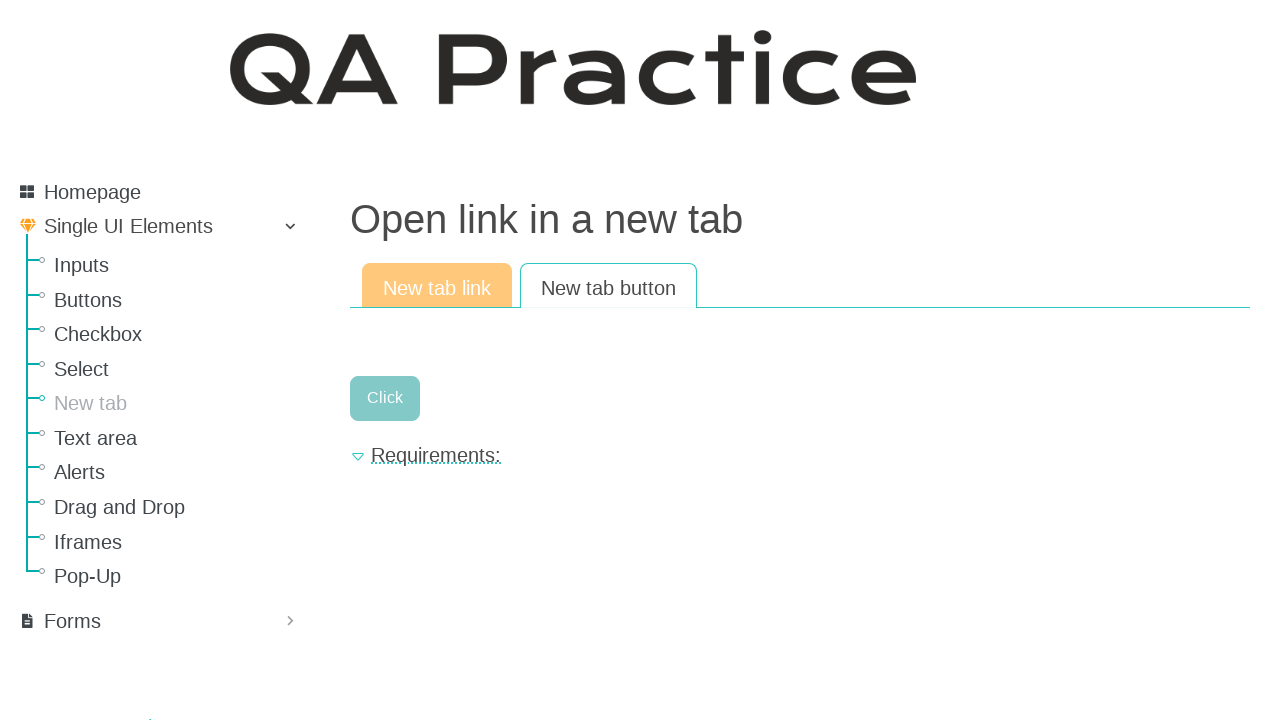

Verified original link is still enabled
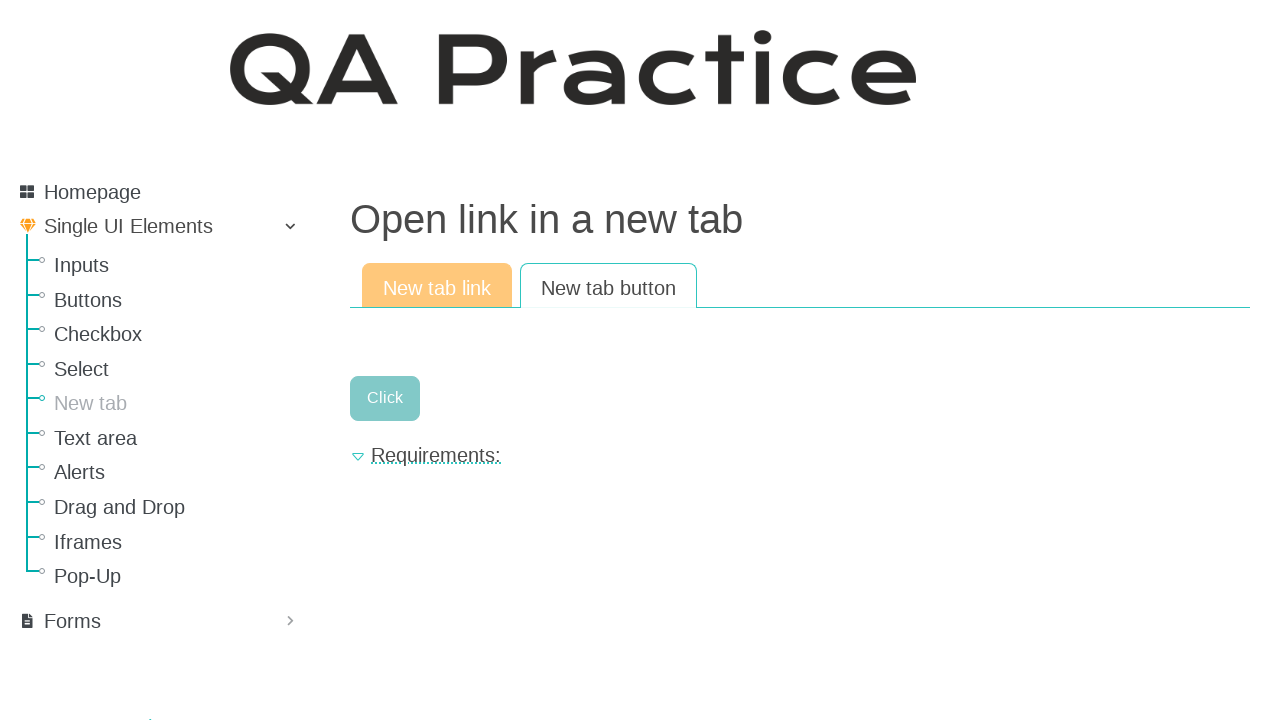

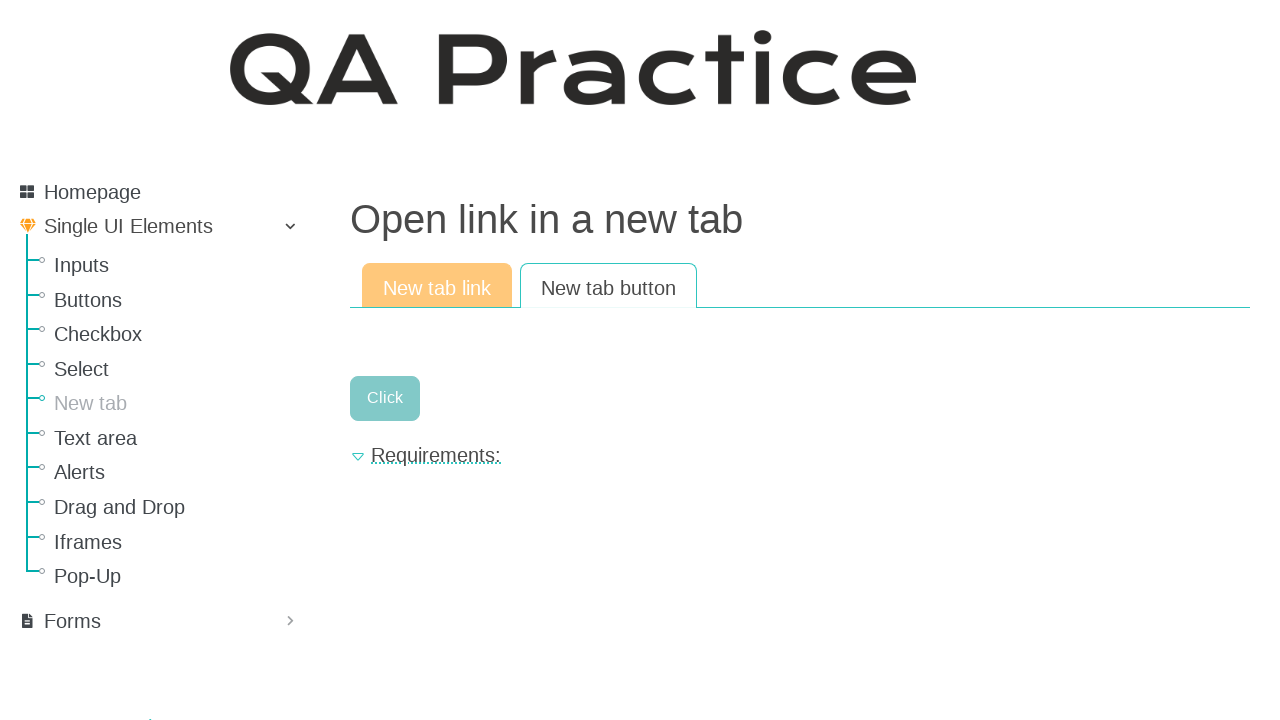